Tests checkbox functionality by clicking two checkboxes to toggle their states

Starting URL: https://the-internet.herokuapp.com/checkboxes

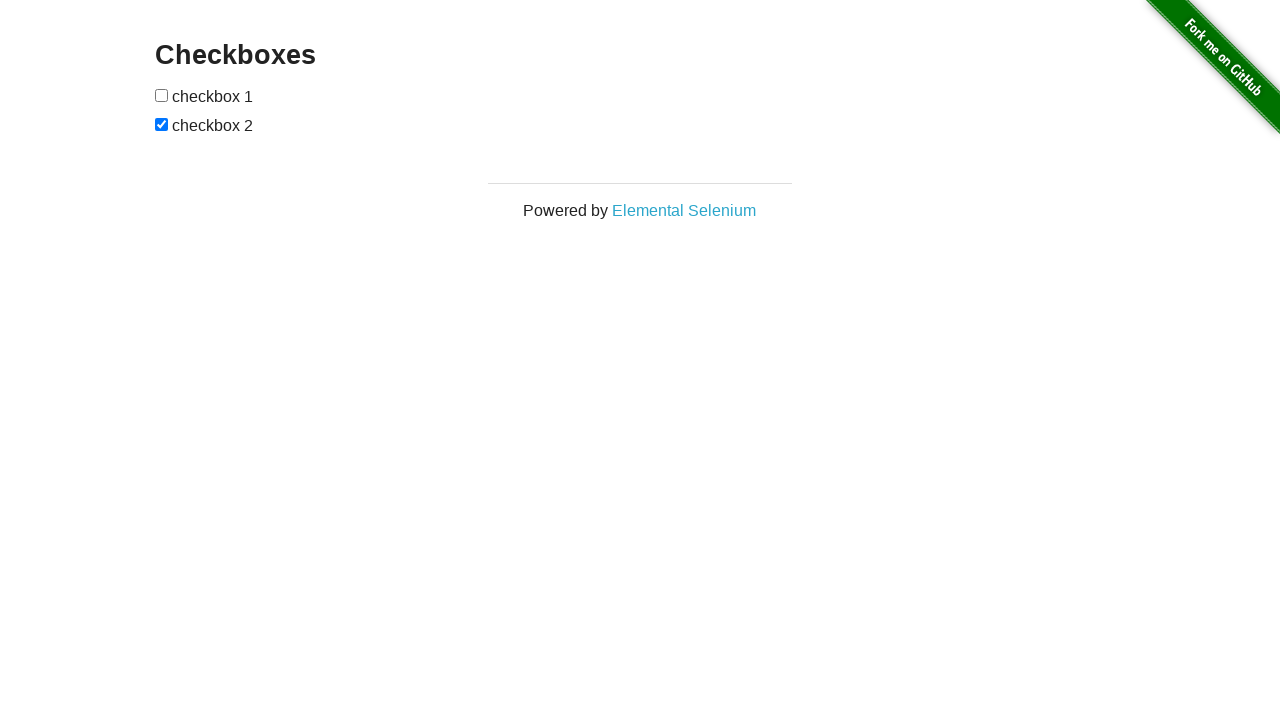

Located all checkboxes on the page
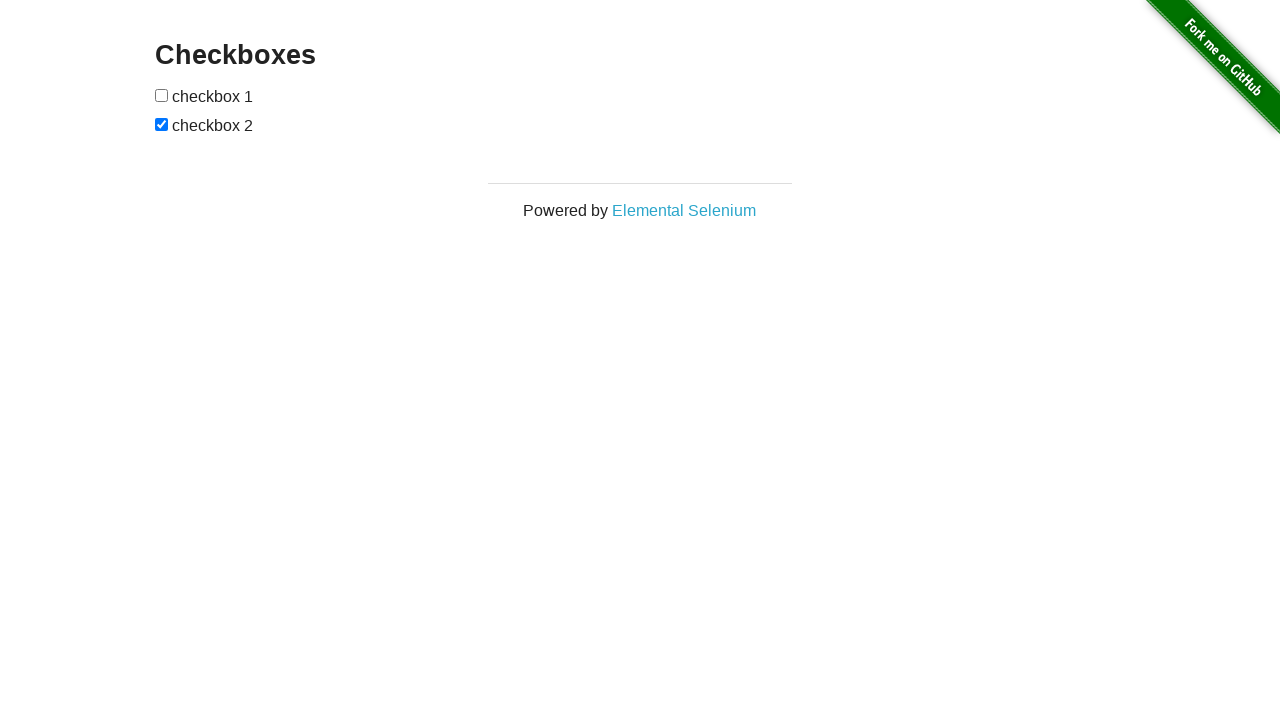

Clicked the first checkbox to toggle its state at (162, 95) on input[type='checkbox'] >> nth=0
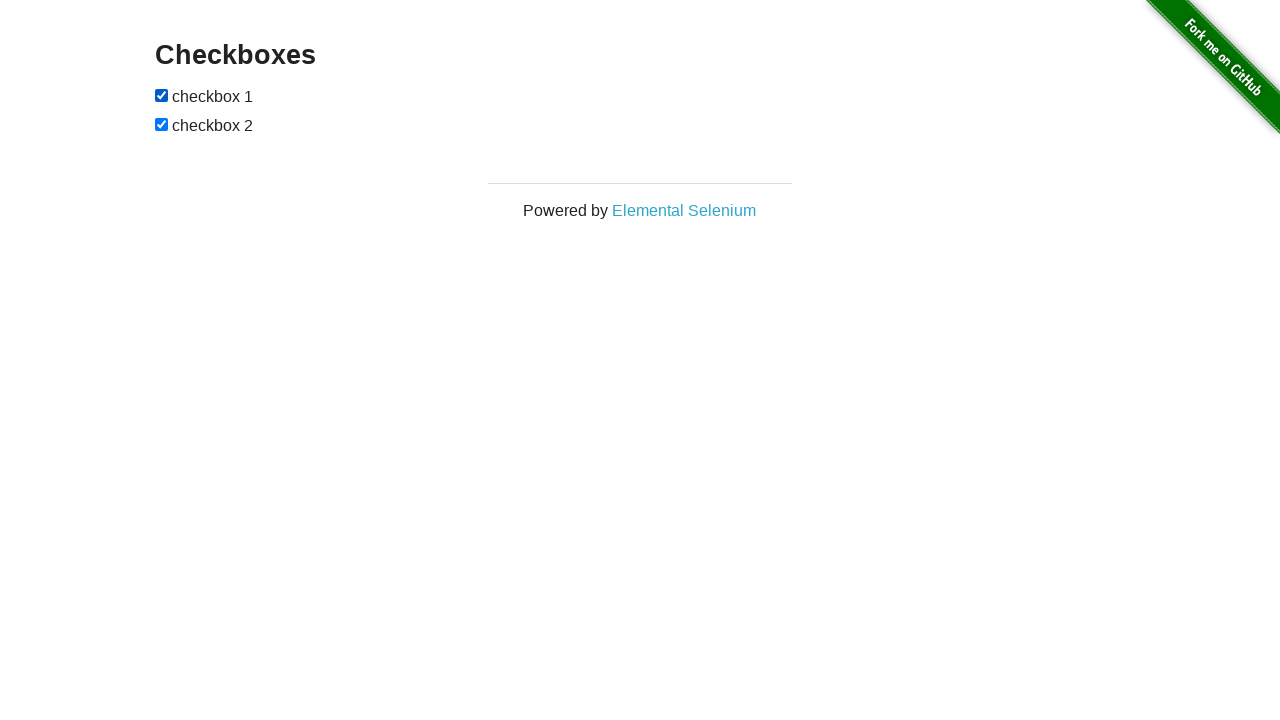

Clicked the second checkbox to toggle its state at (162, 124) on input[type='checkbox'] >> nth=1
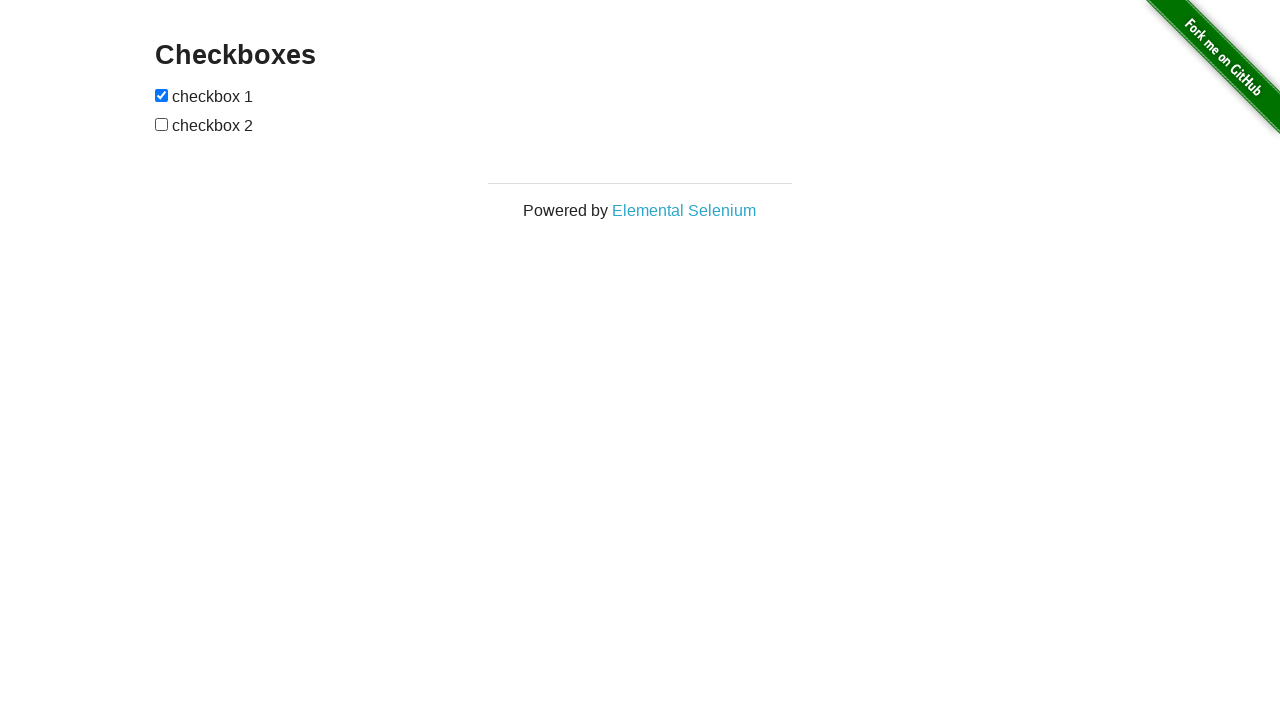

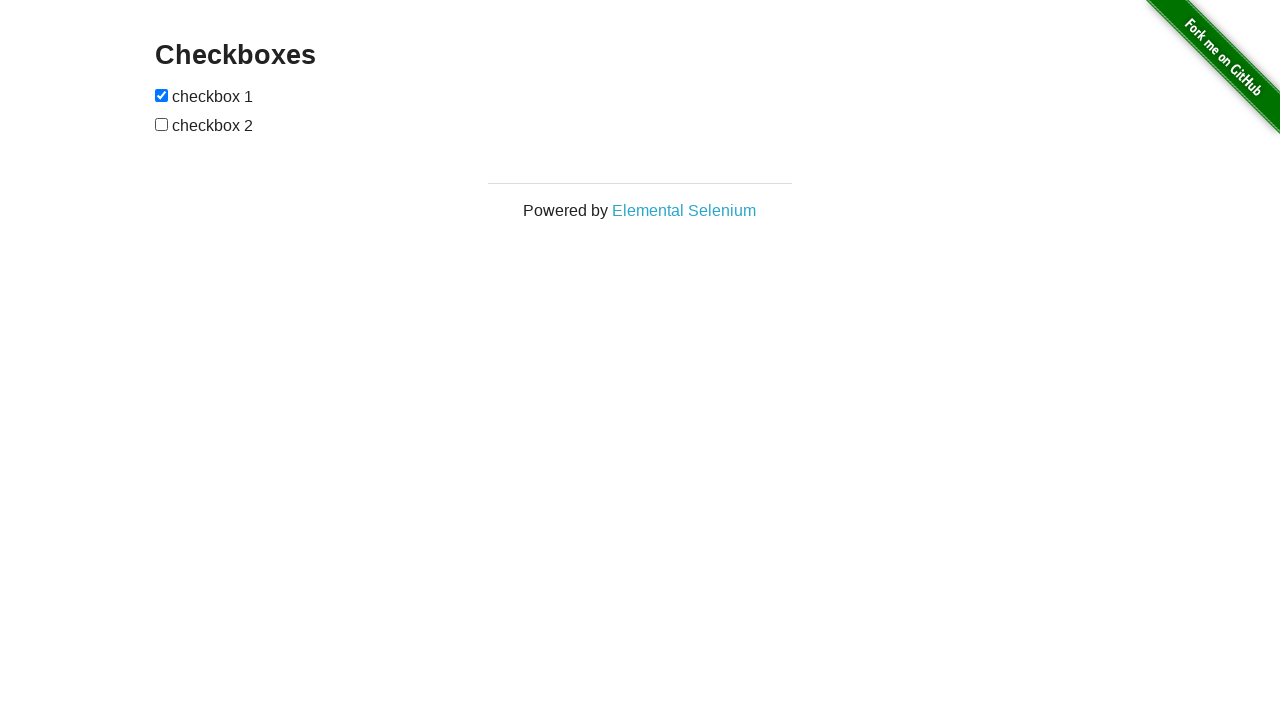